Tests radio button functionality by clicking through all sport radio button options on the page

Starting URL: https://practice.cydeo.com/radio_buttons

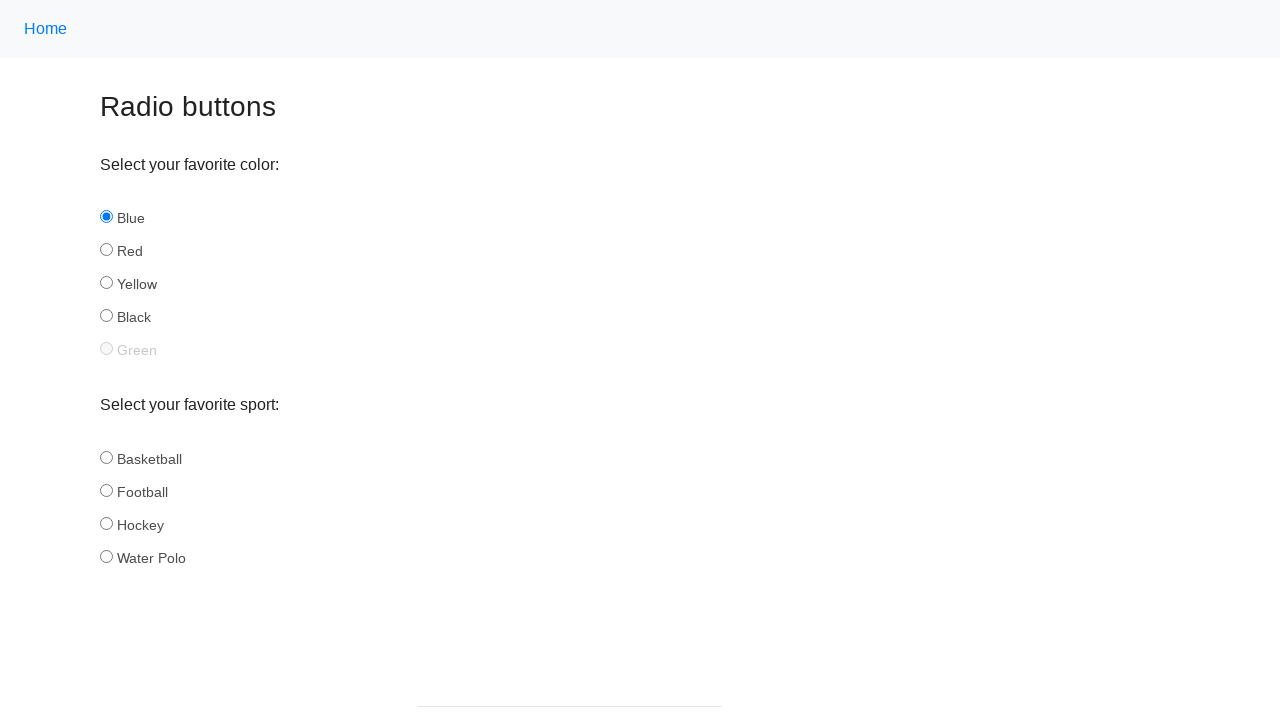

Located all sport radio button elements on the page
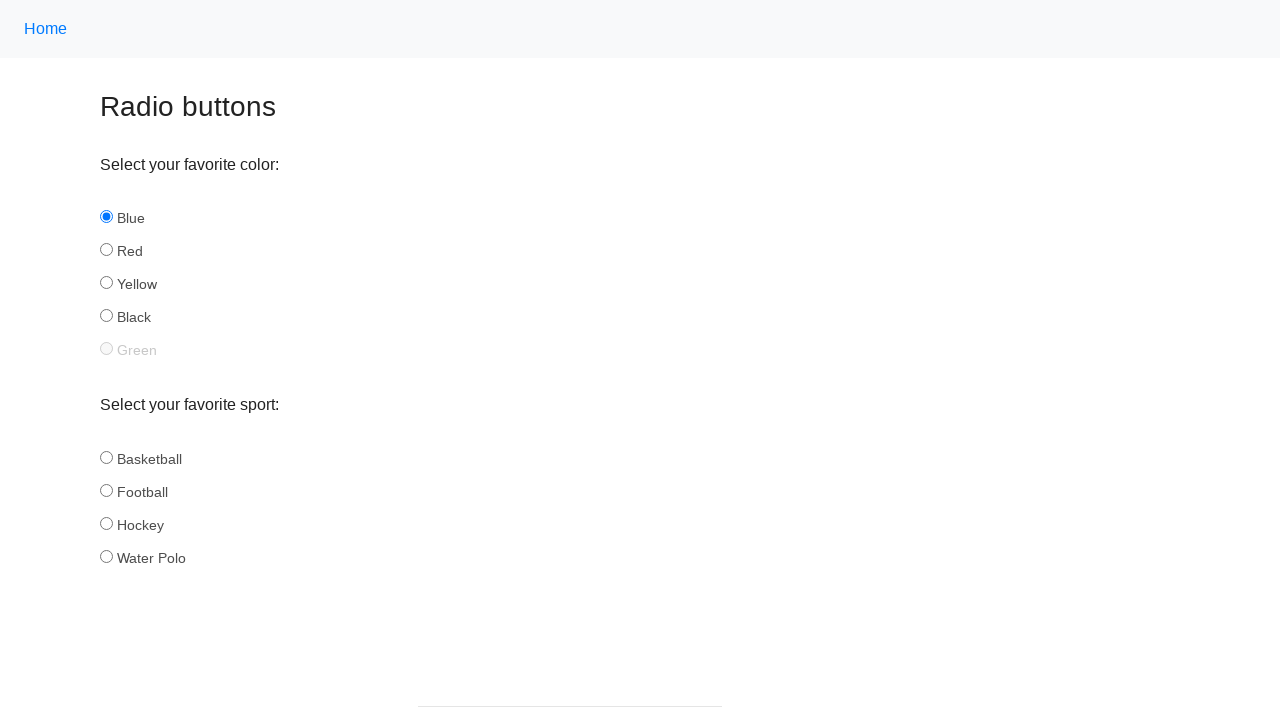

Clicked a sport radio button option at (106, 457) on input[name='sport'] >> nth=0
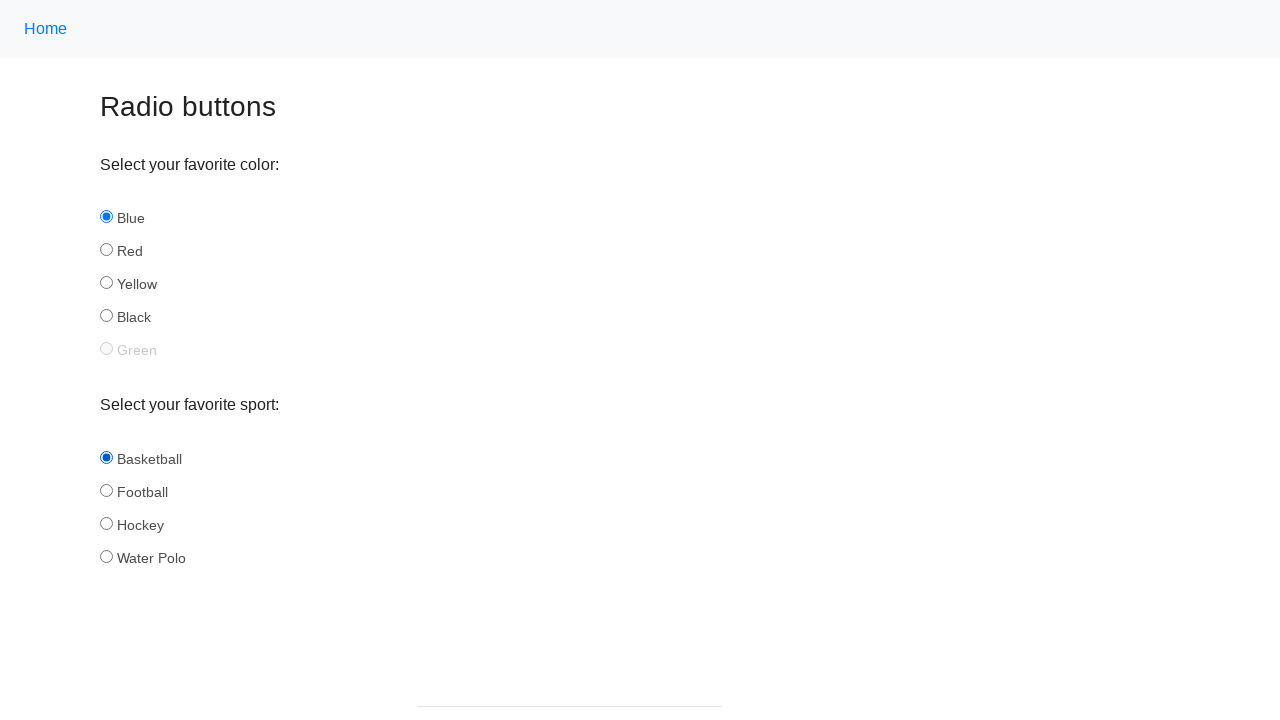

Clicked a sport radio button option at (106, 490) on input[name='sport'] >> nth=1
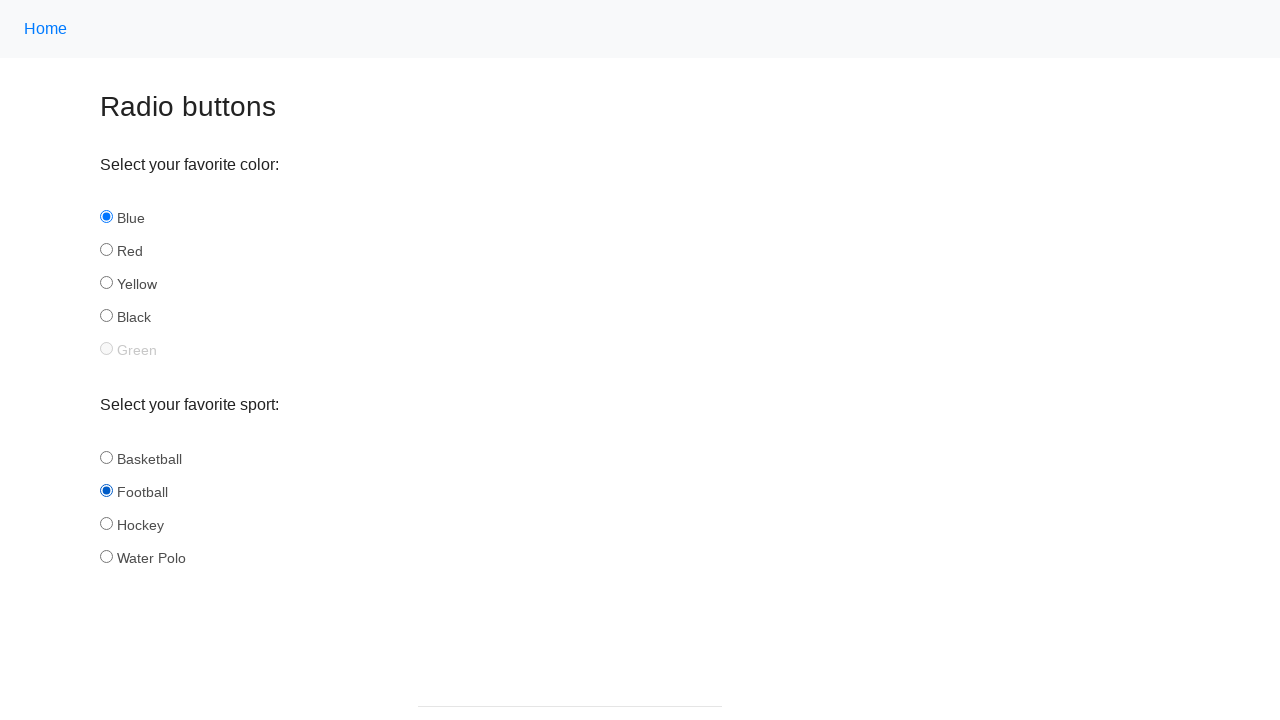

Clicked a sport radio button option at (106, 523) on input[name='sport'] >> nth=2
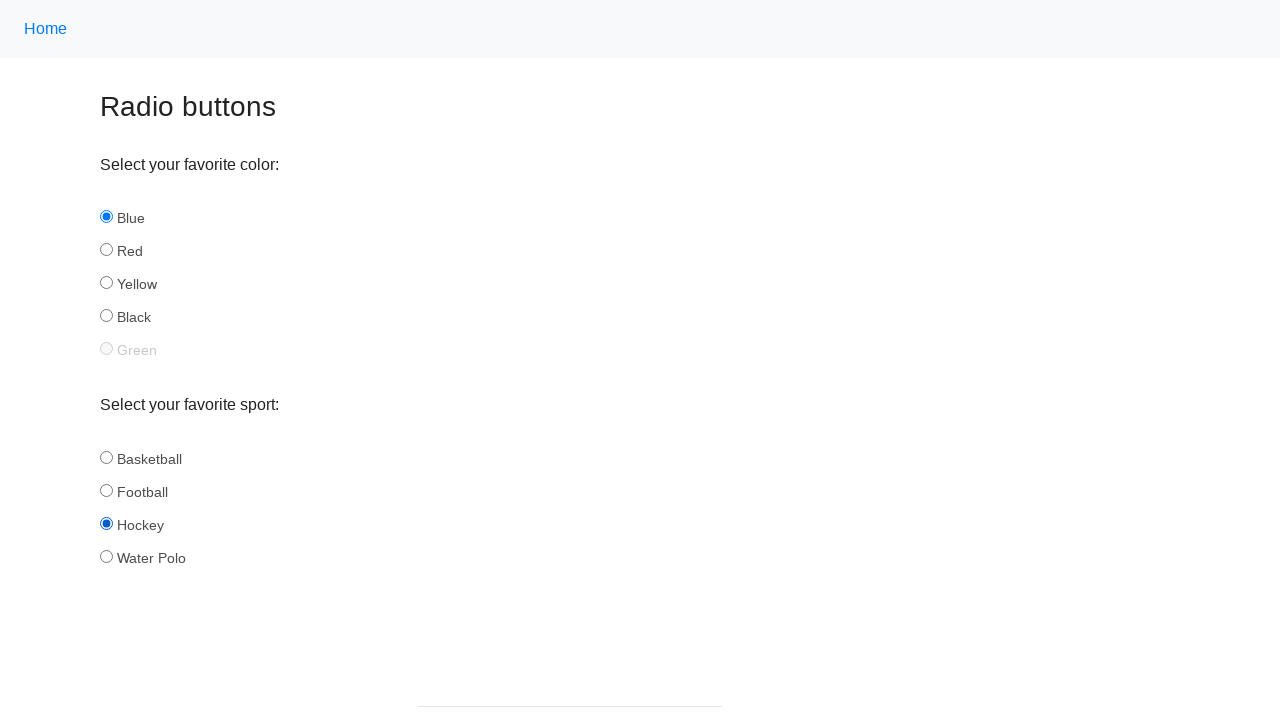

Clicked a sport radio button option at (106, 556) on input[name='sport'] >> nth=3
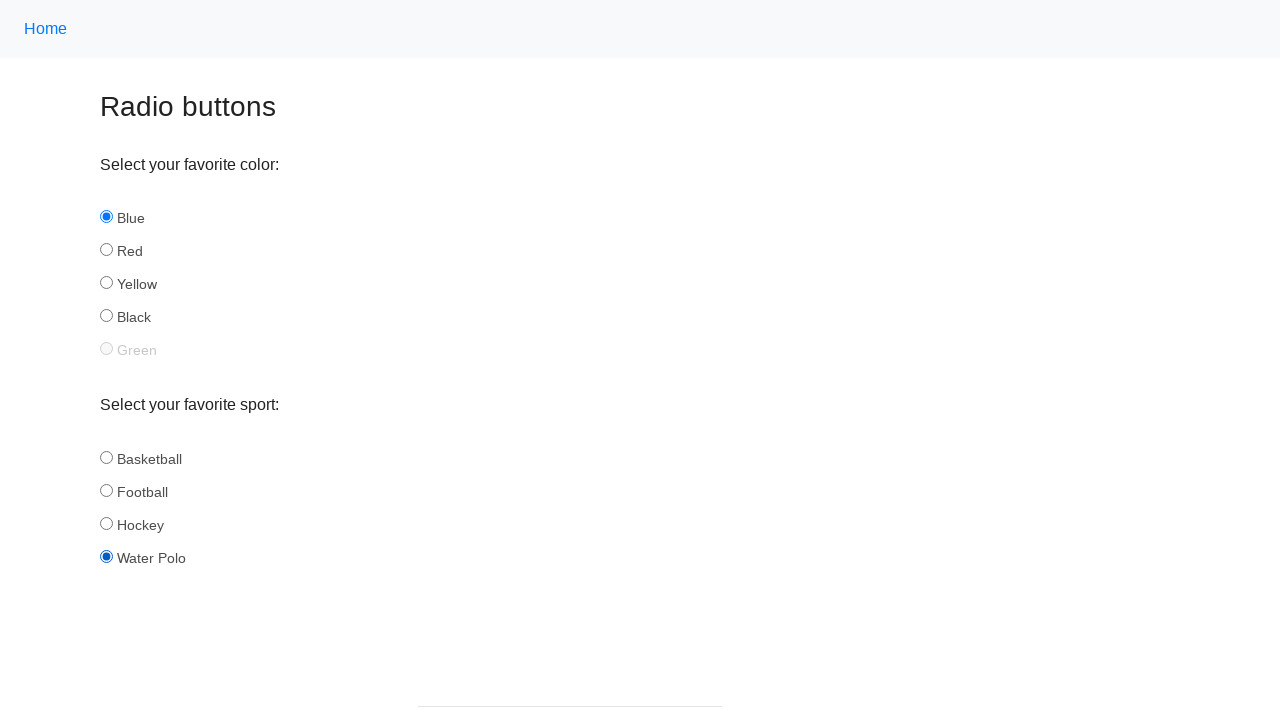

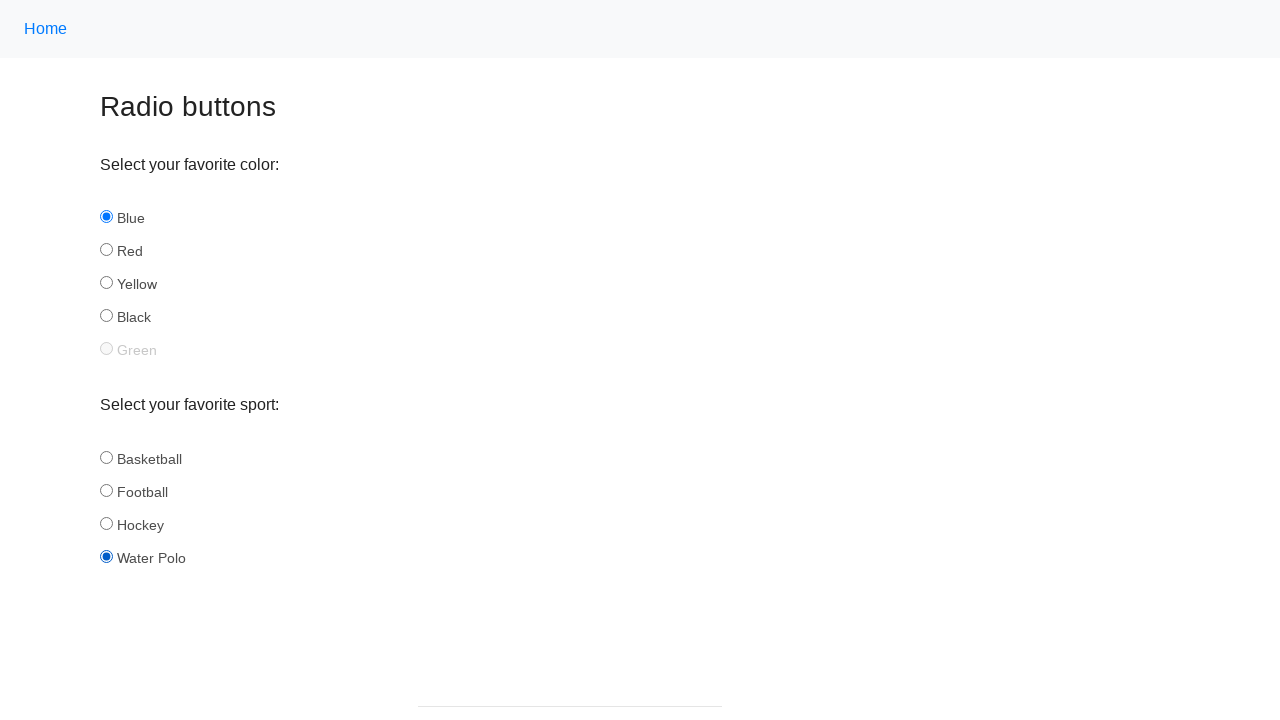